Navigates to an e-commerce site and adds specific vegetables (Cucumber, Brocolli, Beetroot) to the shopping cart by finding them in the product list and clicking their Add to Cart buttons

Starting URL: https://rahulshettyacademy.com/seleniumPractise/

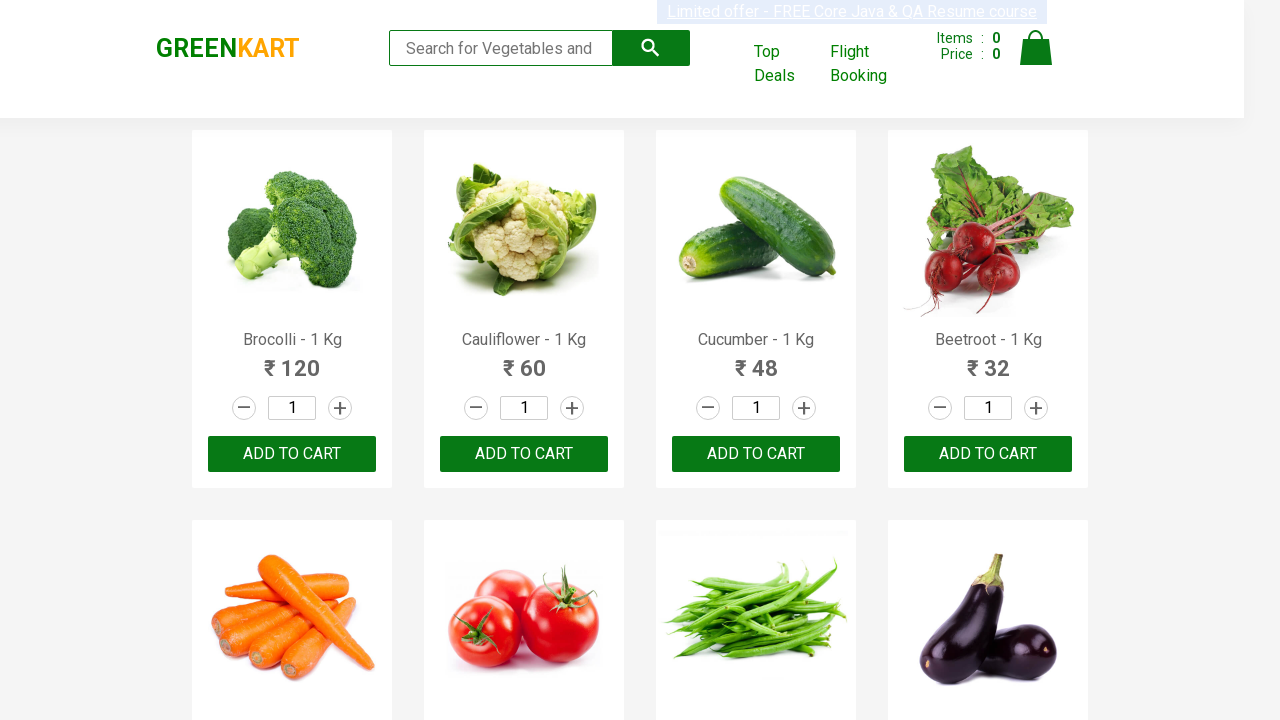

Navigated to e-commerce site
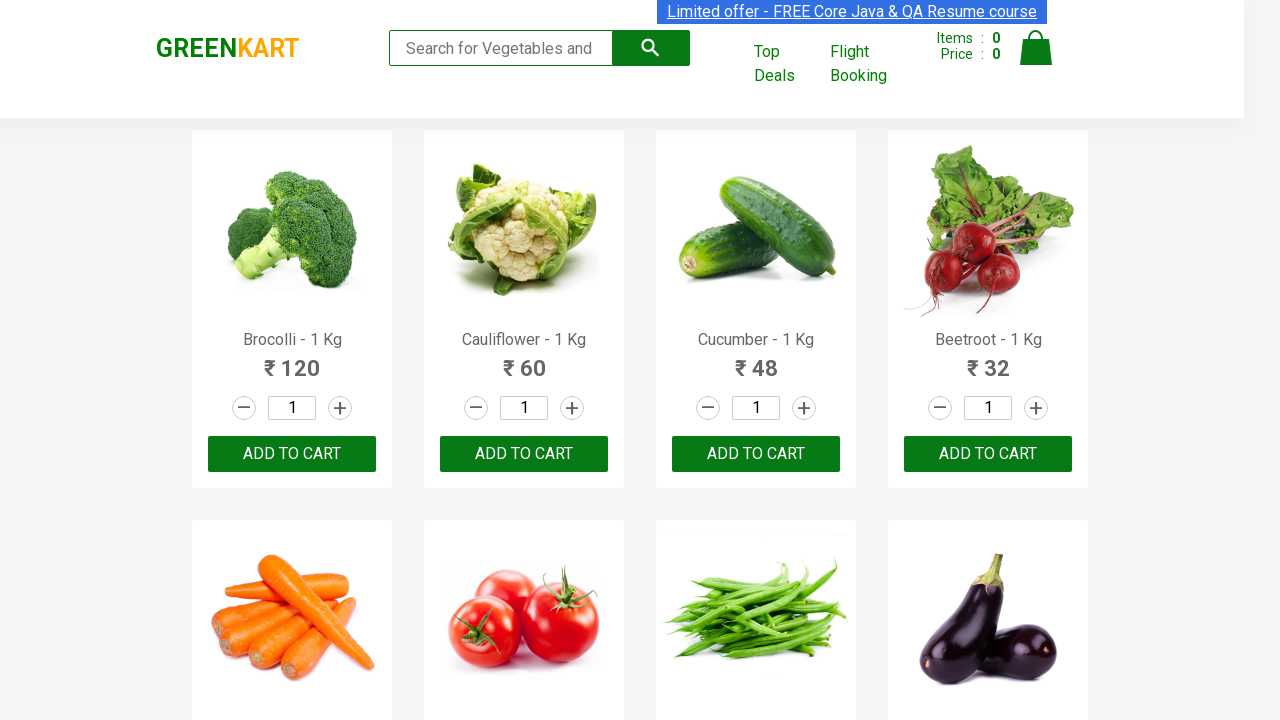

Waited for product list to load
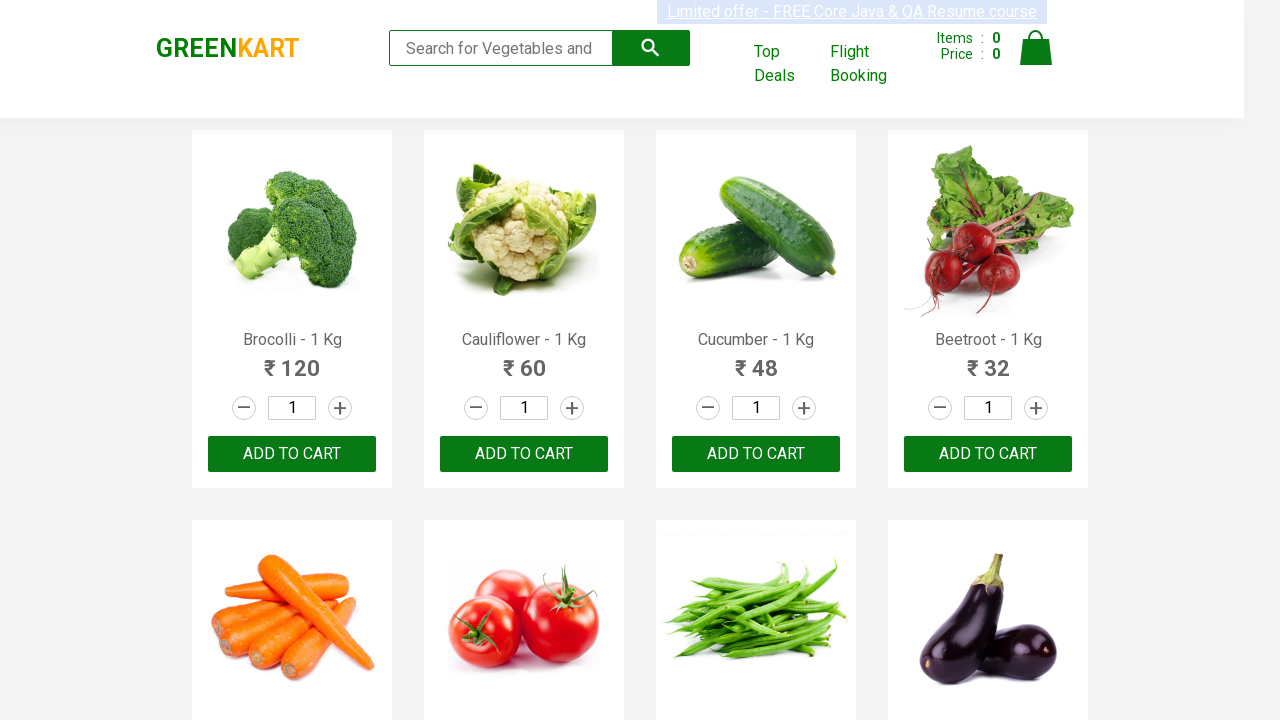

Retrieved all product name elements
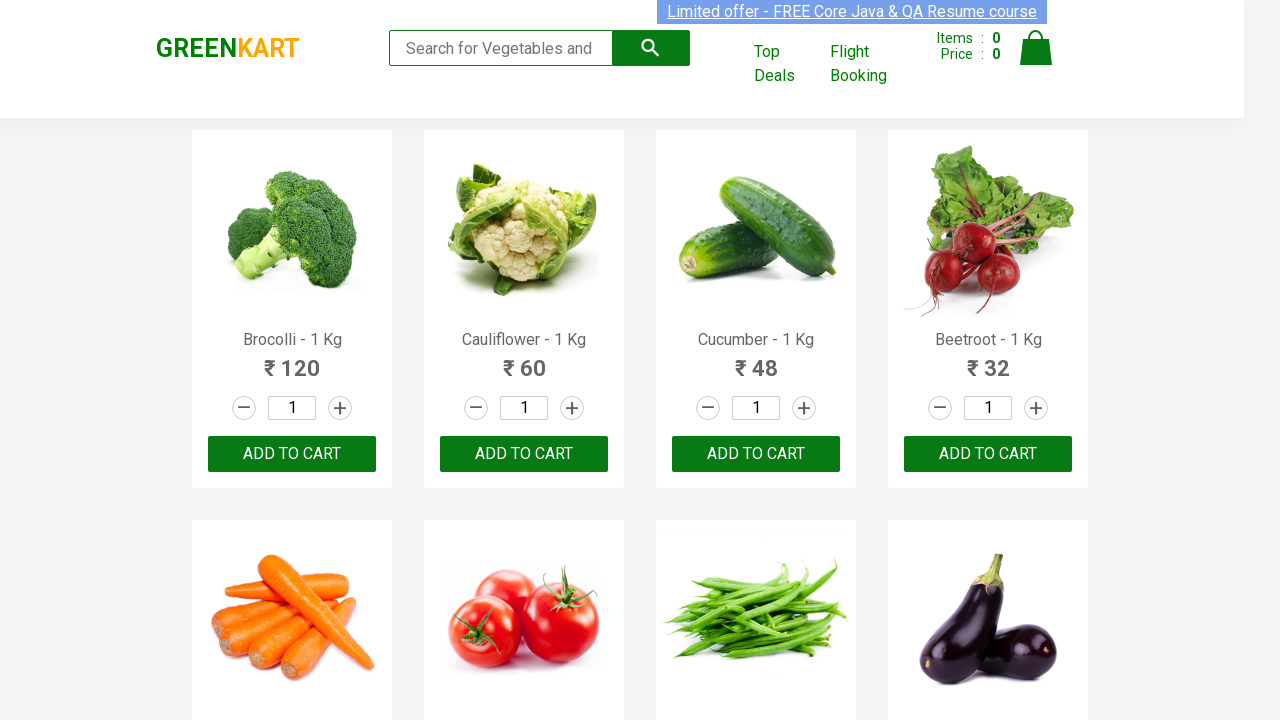

Retrieved all Add to Cart buttons
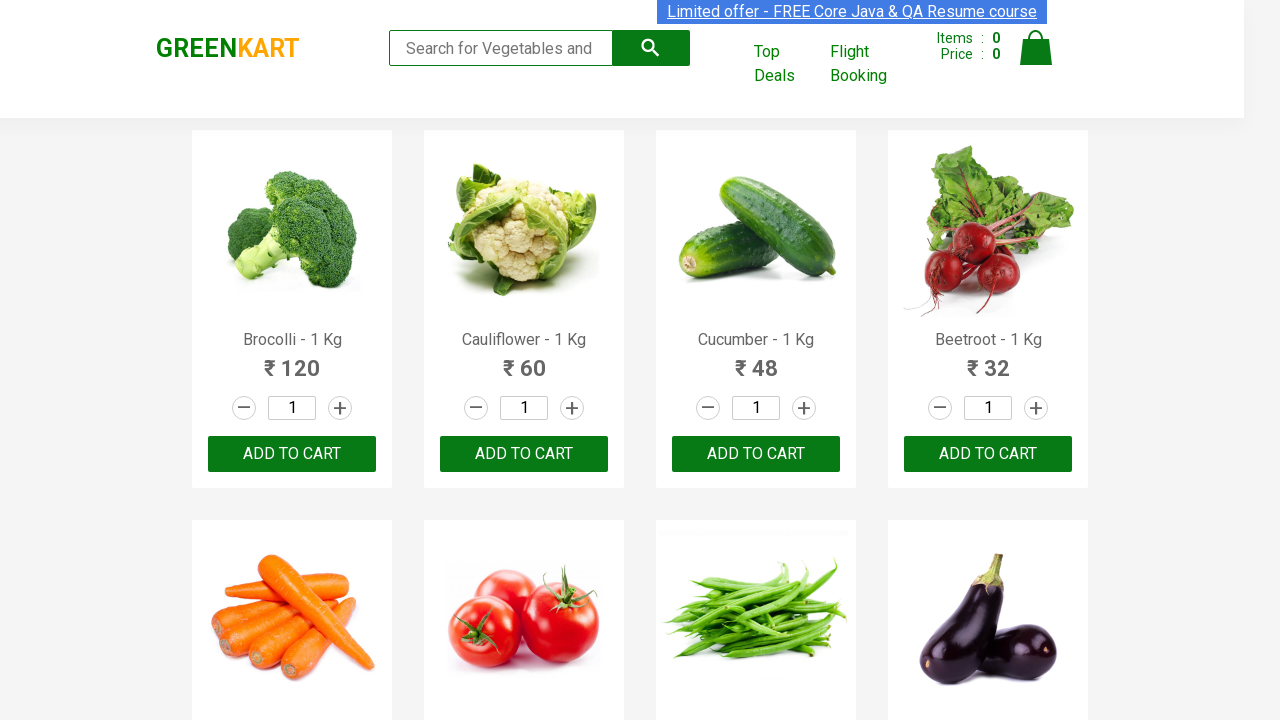

Added Brocolli to cart
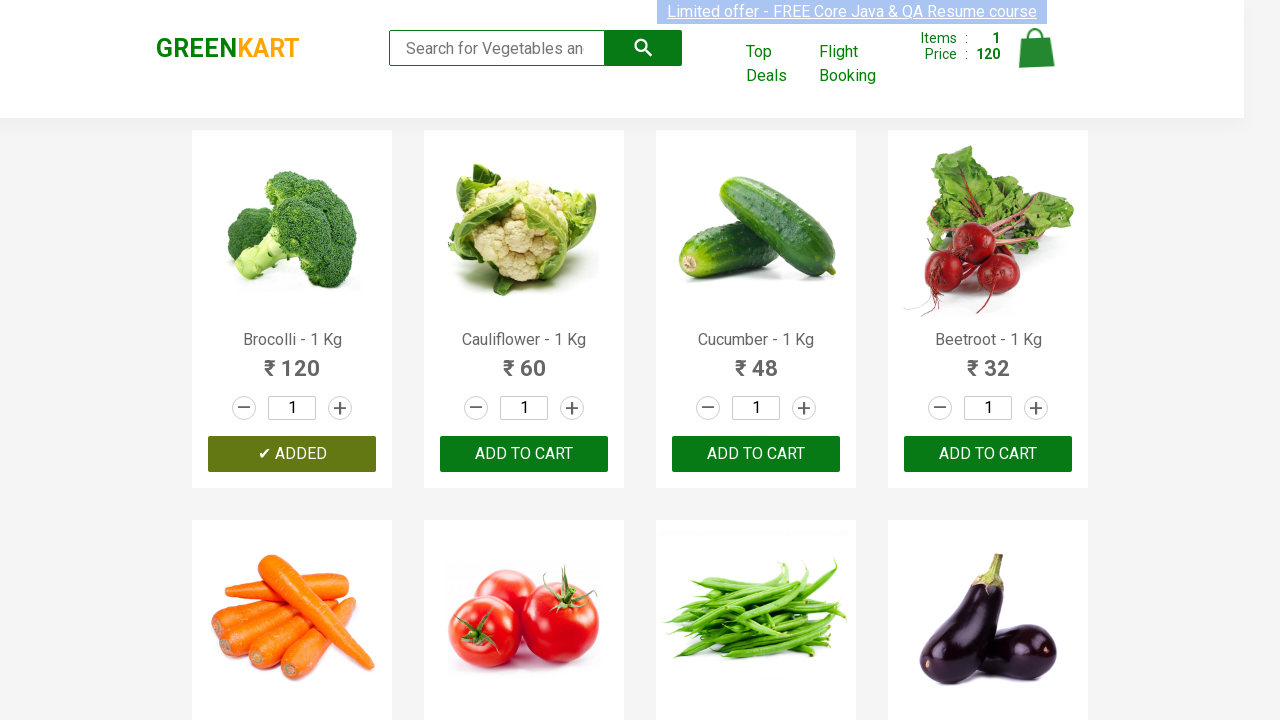

Added Cucumber to cart
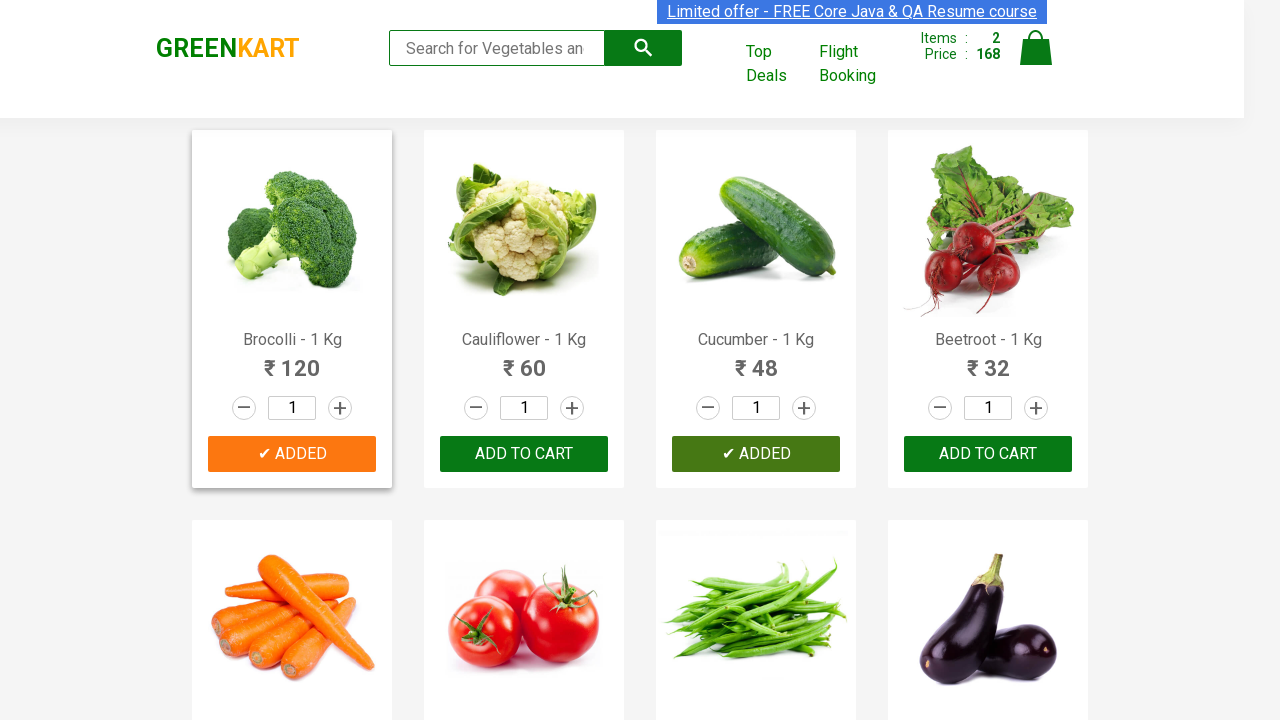

Added Beetroot to cart
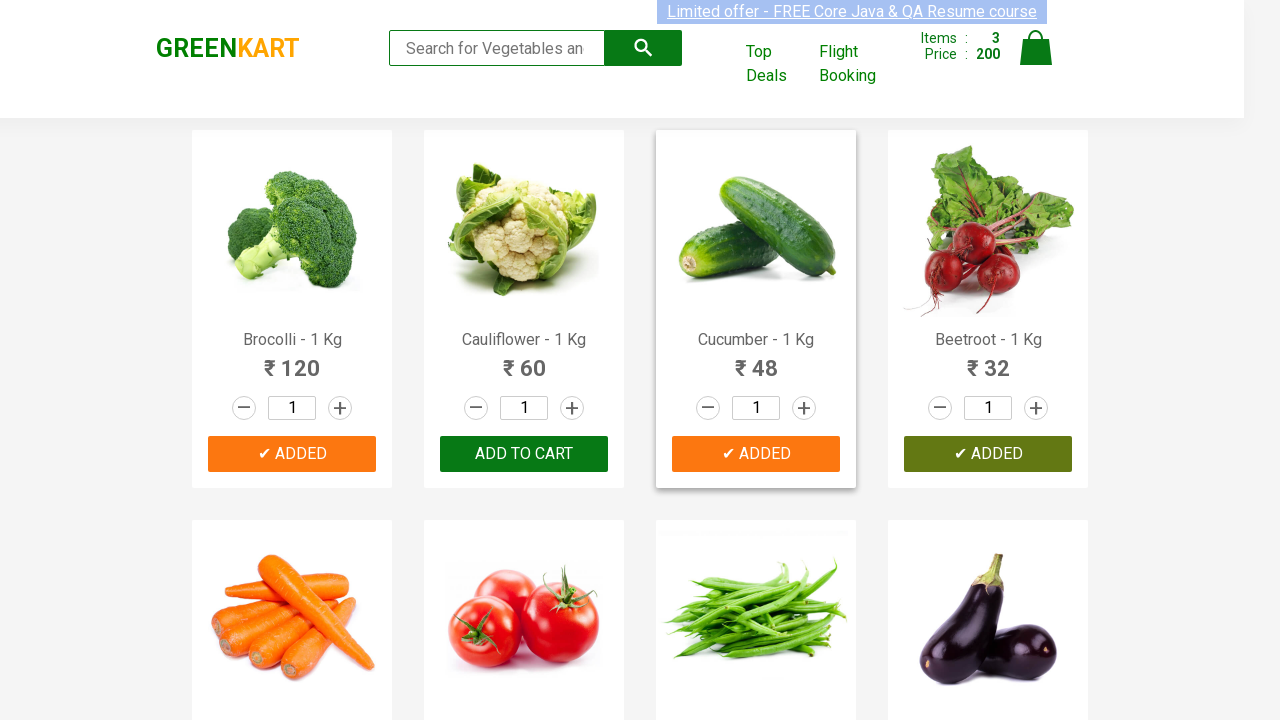

Successfully added all 3 items (Cucumber, Brocolli, Beetroot) to cart
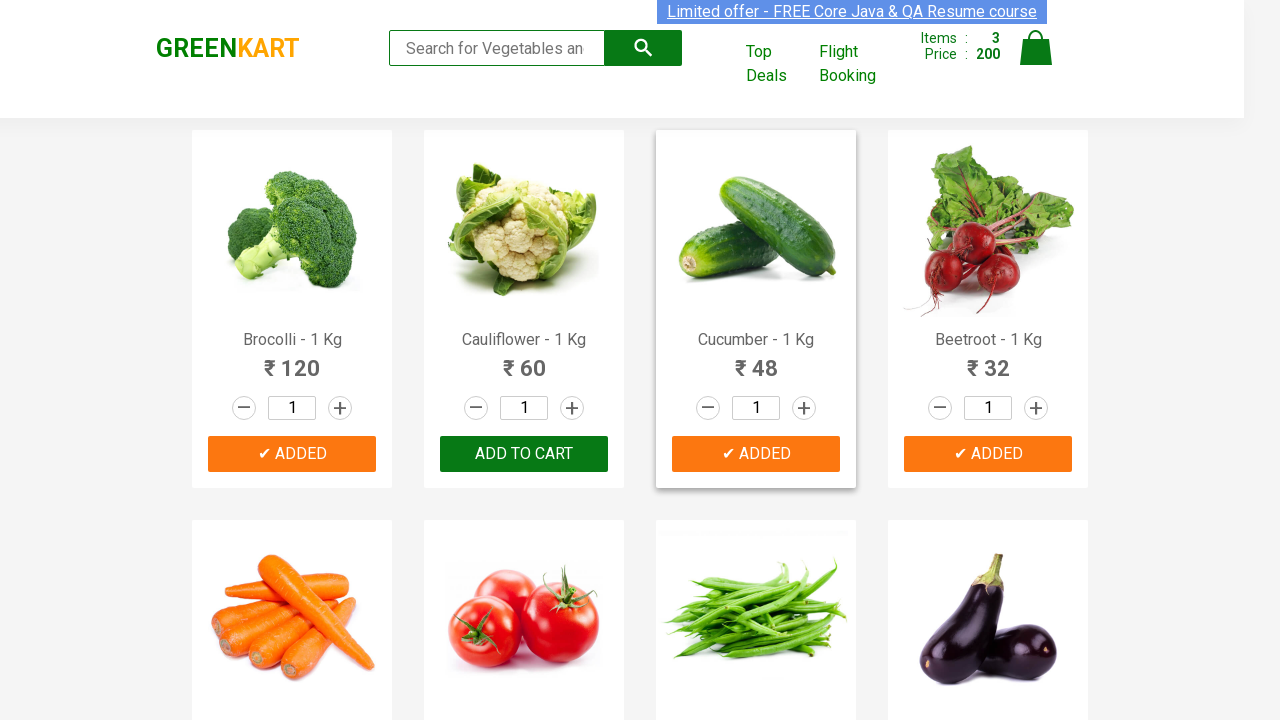

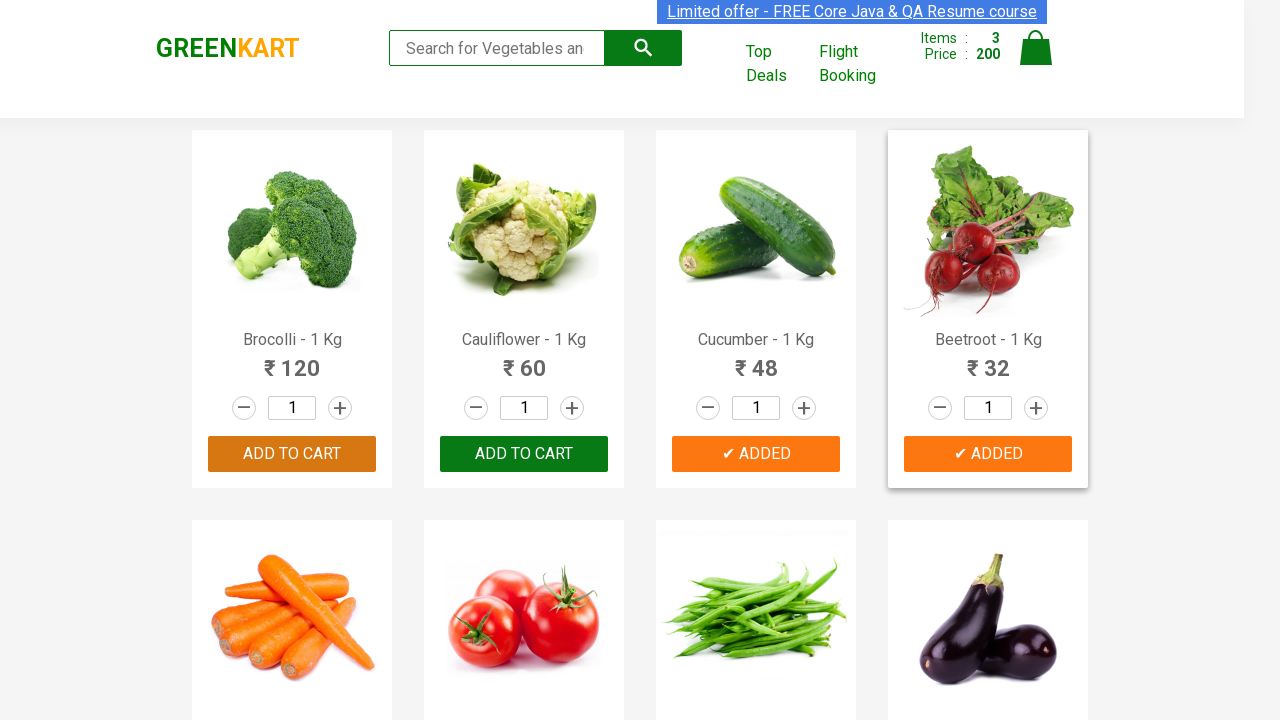